Tests form filling functionality by completing two forms on the page - first form with name and message fields, second form with name, message and captcha fields

Starting URL: https://ultimateqa.com/filling-out-forms/

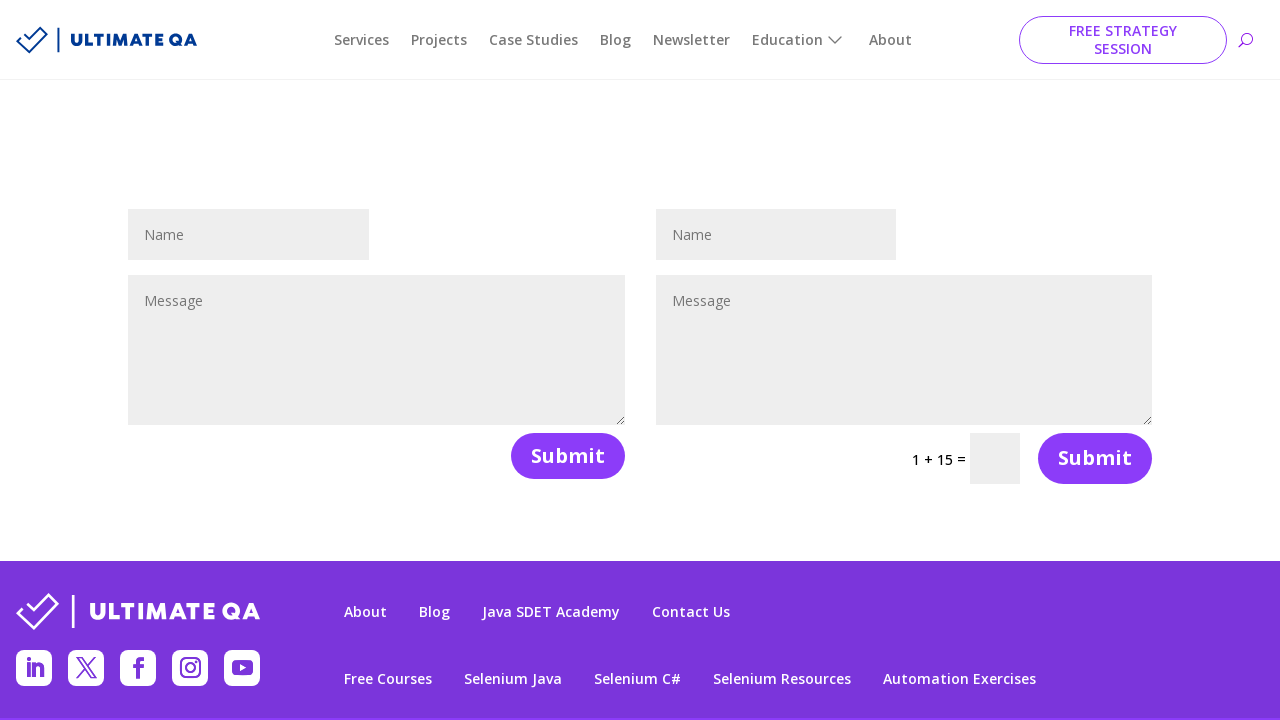

Filled first form name field with 'tester' on #et_pb_contact_name_0
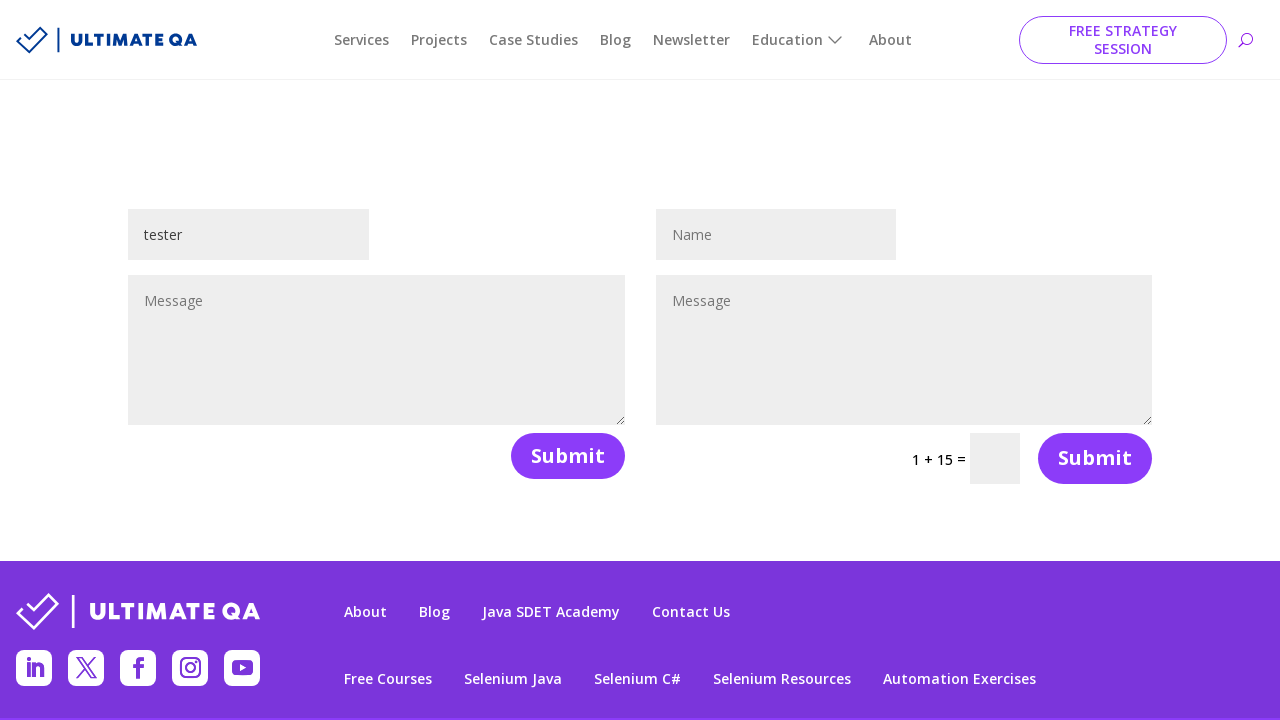

Filled first form message field with 'boomer' on [name='et_pb_contact_message_0']
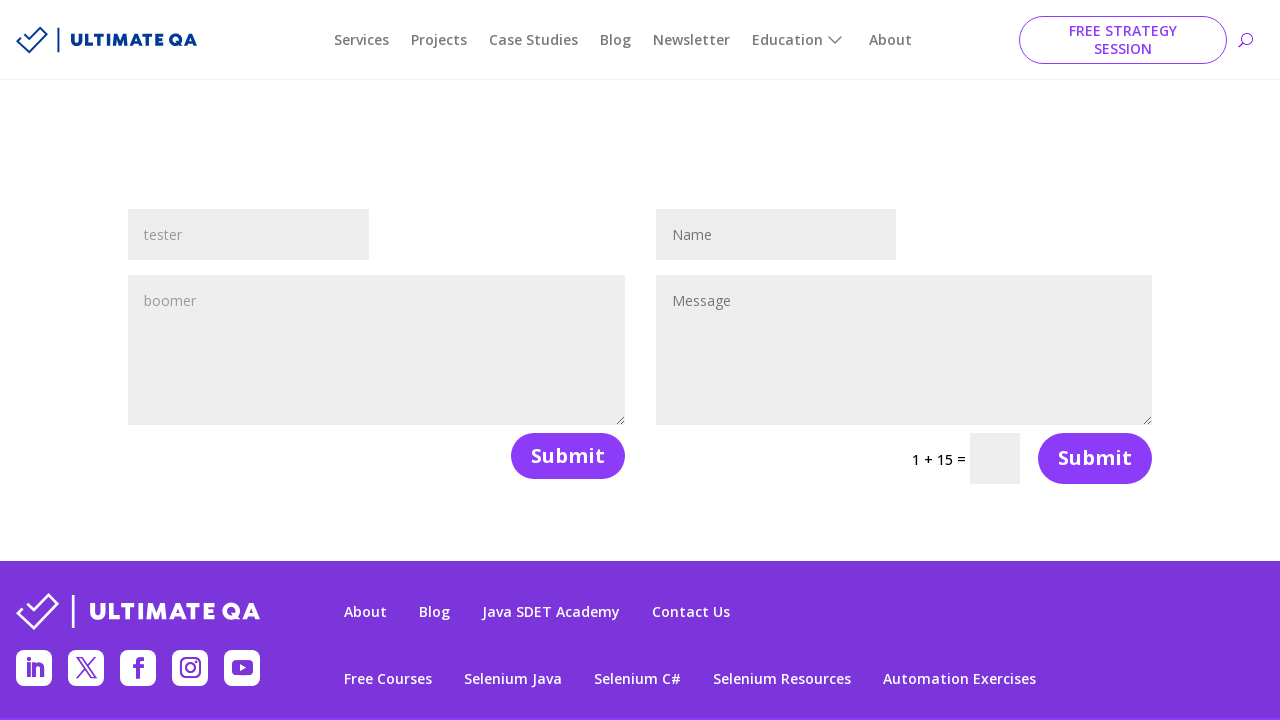

Filled second form name field with 'tester one' on #et_pb_contact_name_1
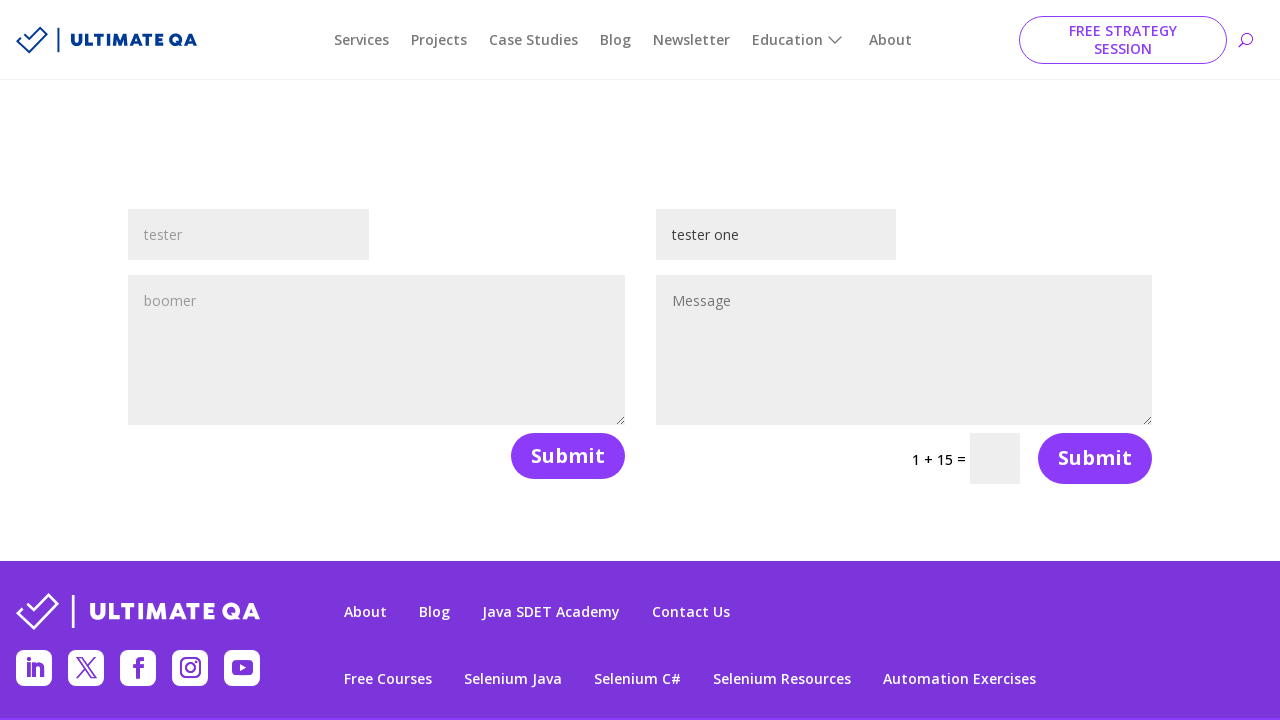

Filled second form message field with 'doooper' on [name='et_pb_contact_message_1']
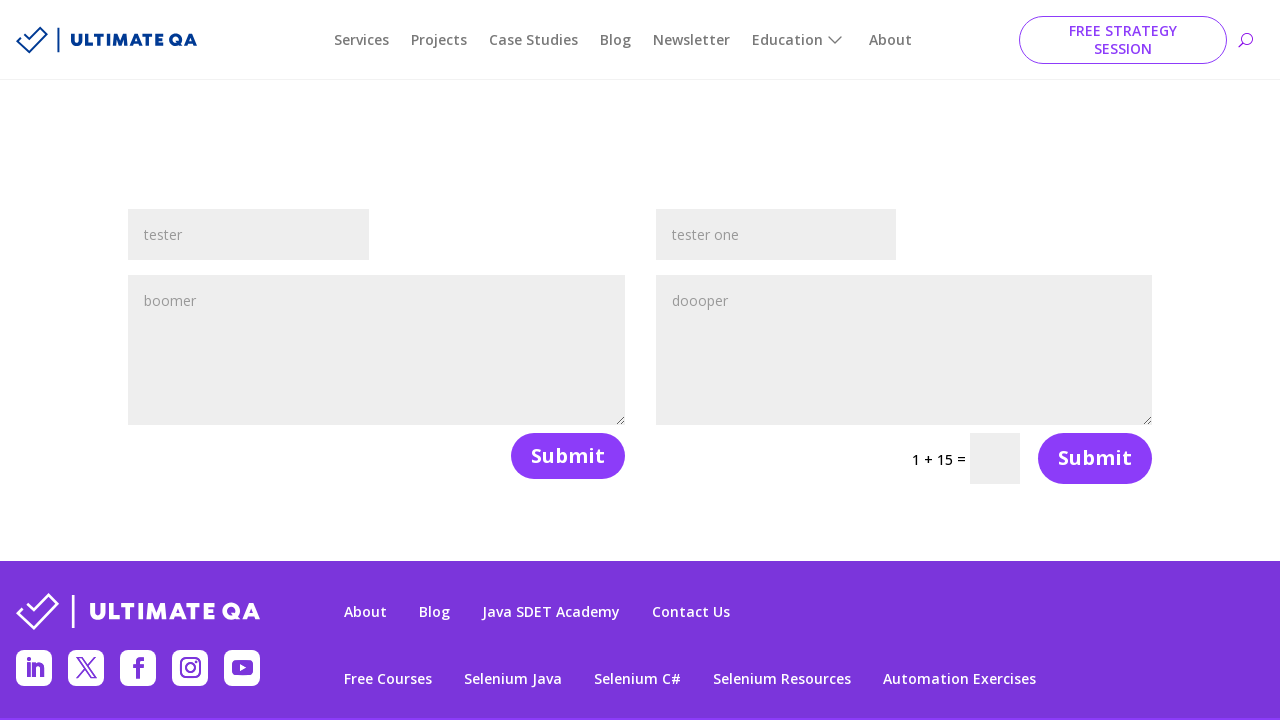

Filled second form captcha field with '20' on input[name='et_pb_contact_captcha_1']
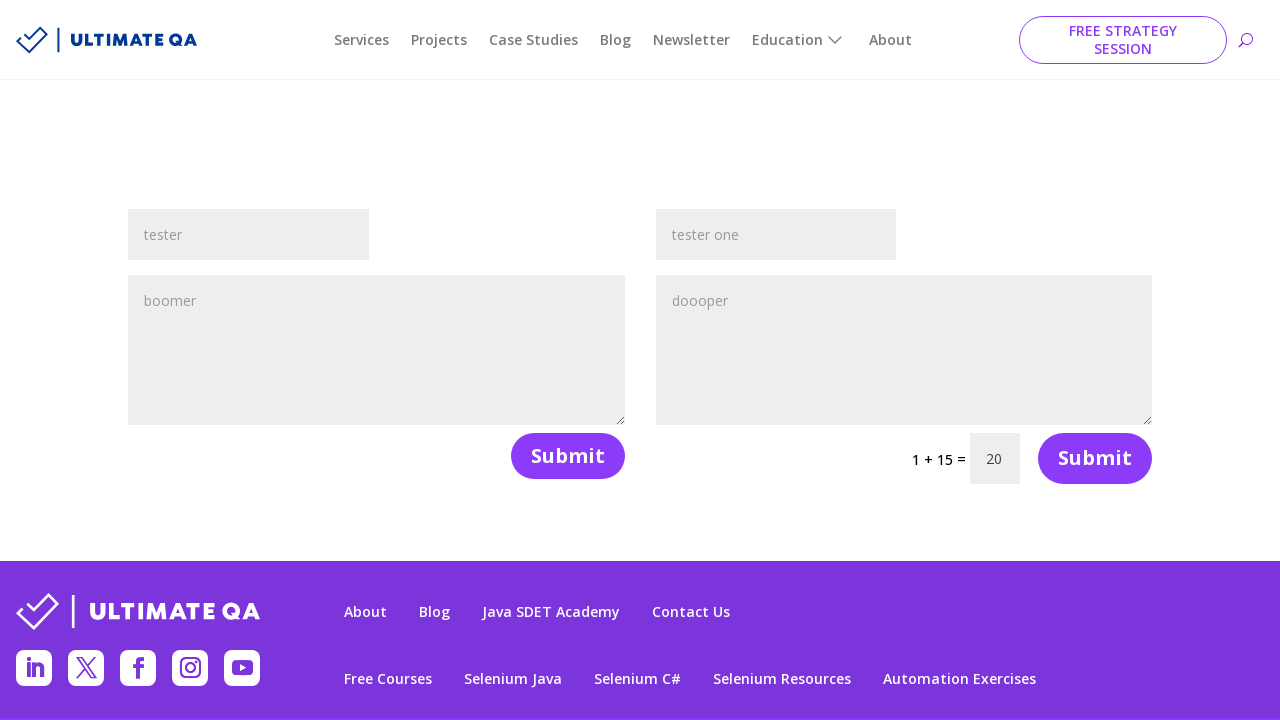

Clicked submit button to submit second form at (568, 456) on [name='et_builder_submit_button']
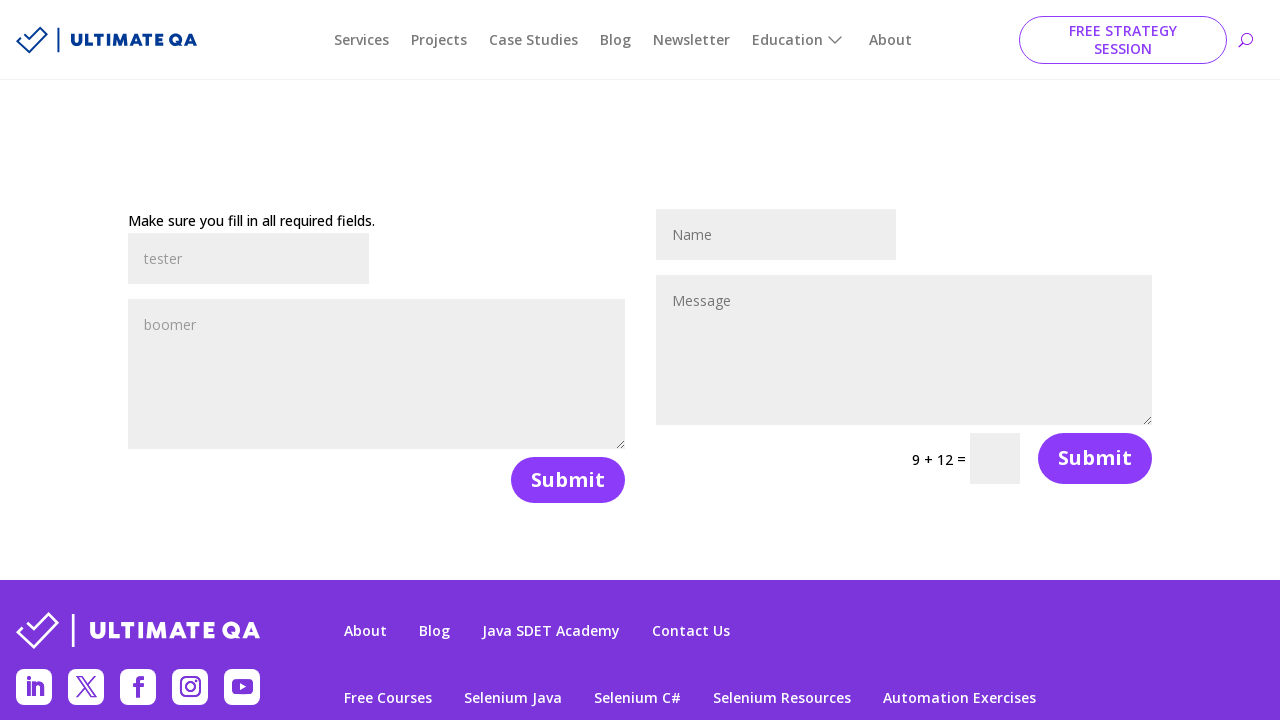

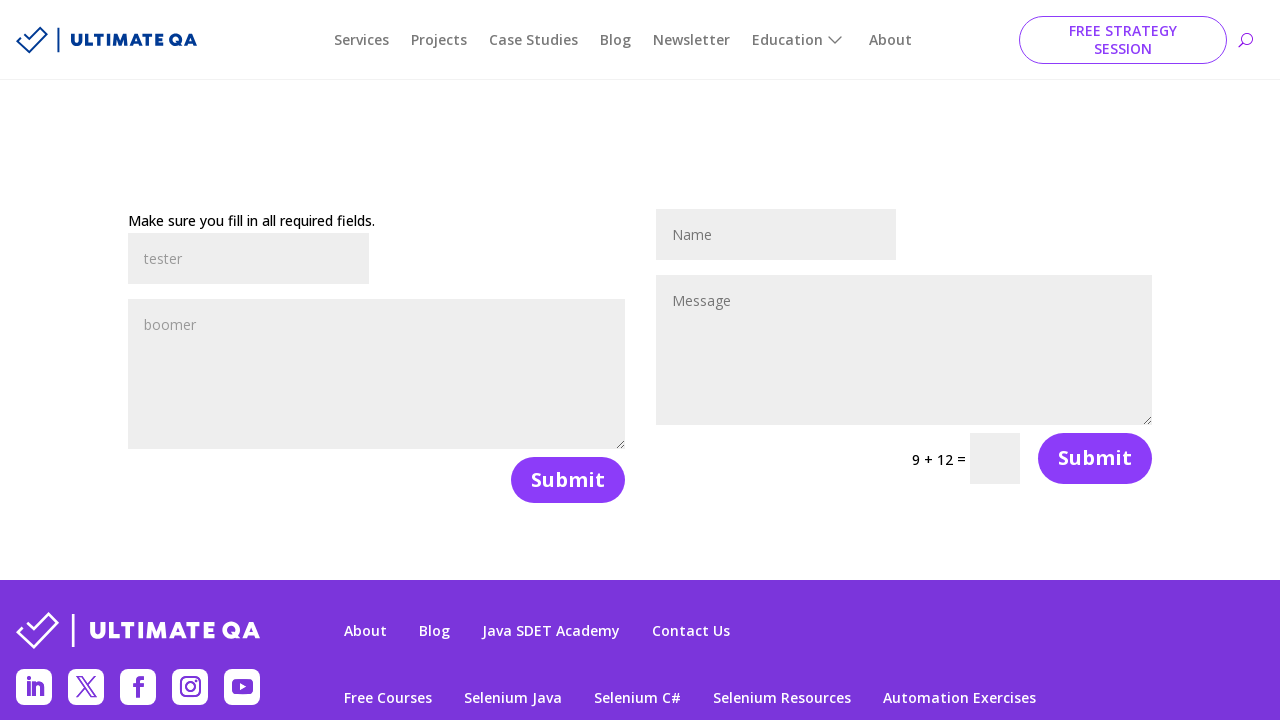